Opens the HospitalRun demo application homepage and verifies the page loads successfully

Starting URL: http://demo.hospitalrun.io

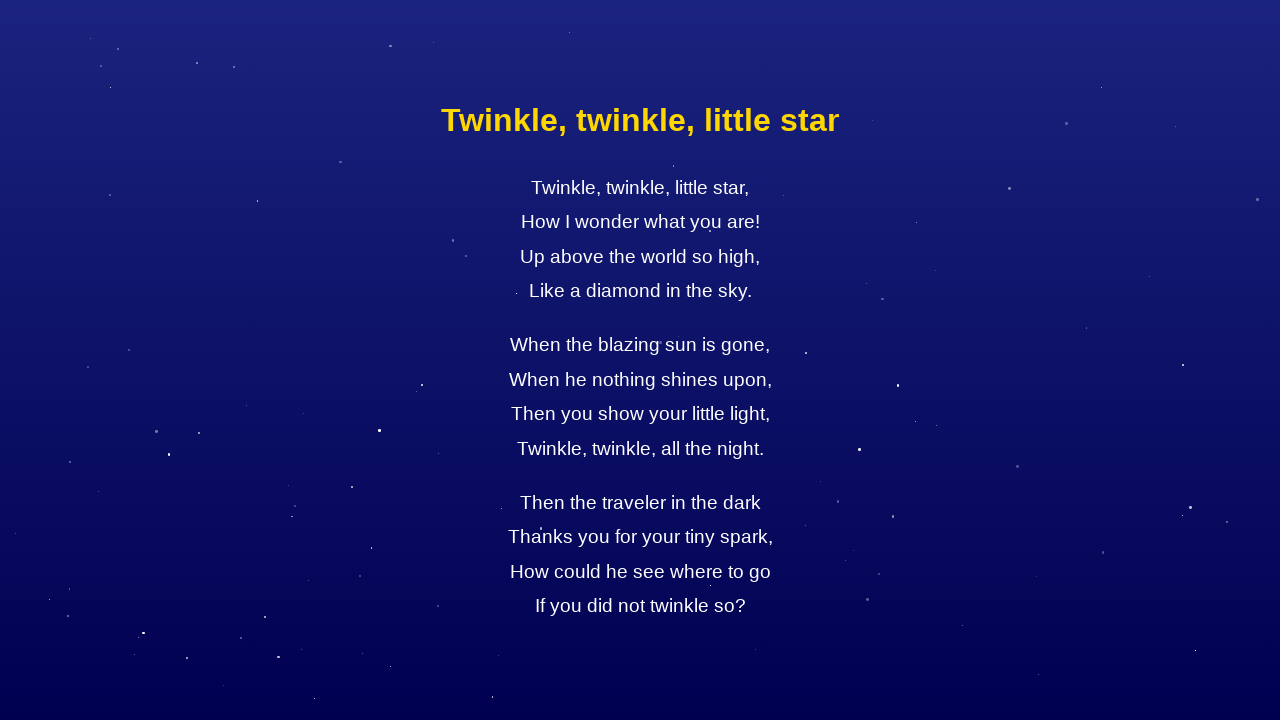

Page DOM content loaded
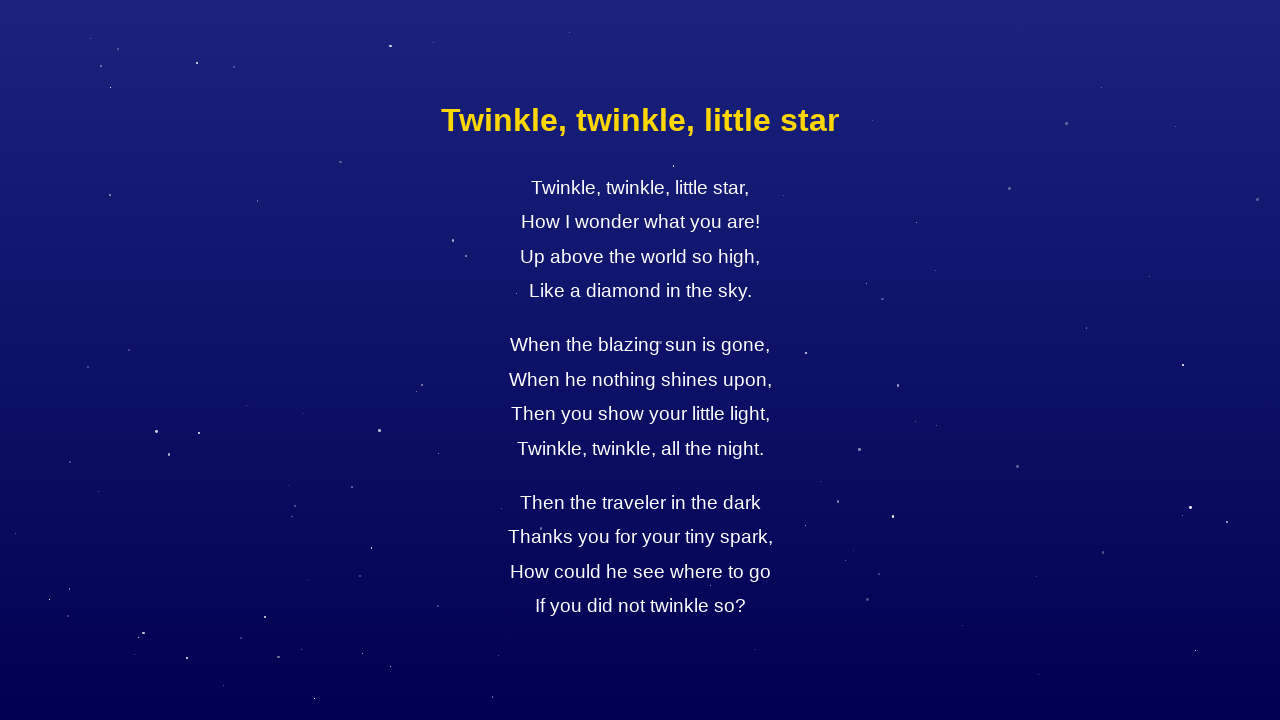

Body element is visible - HospitalRun homepage loaded successfully
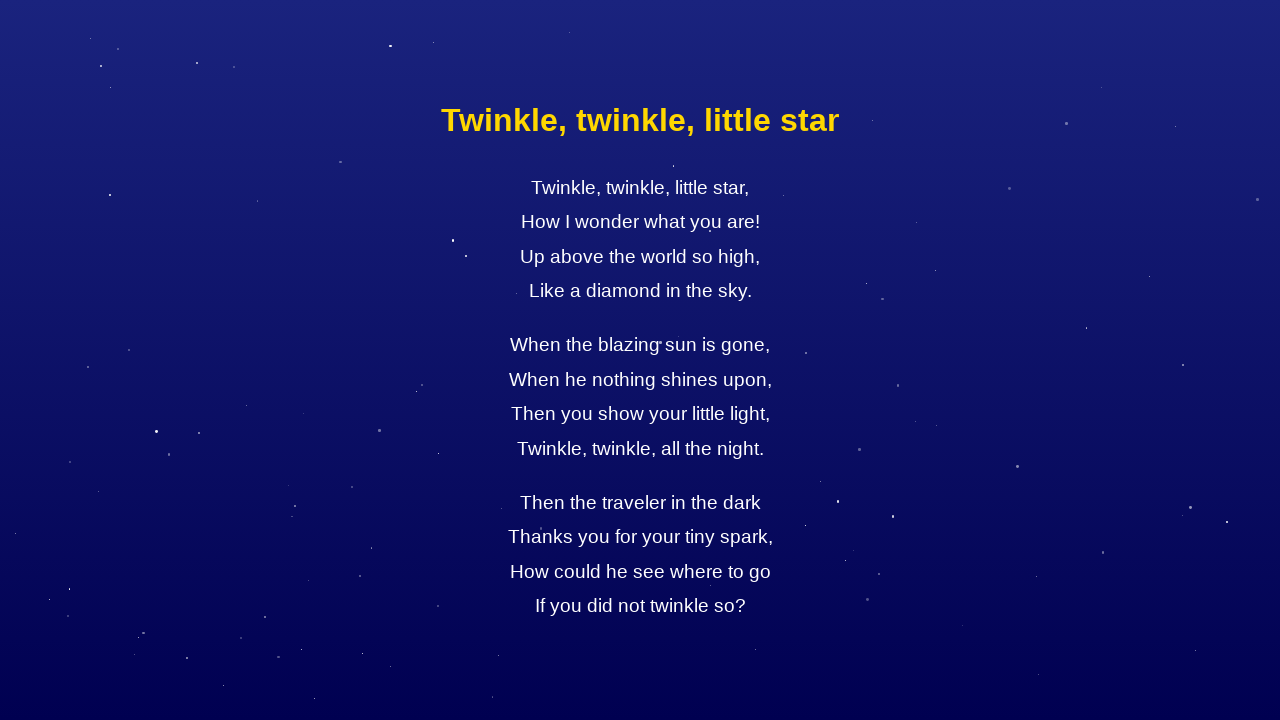

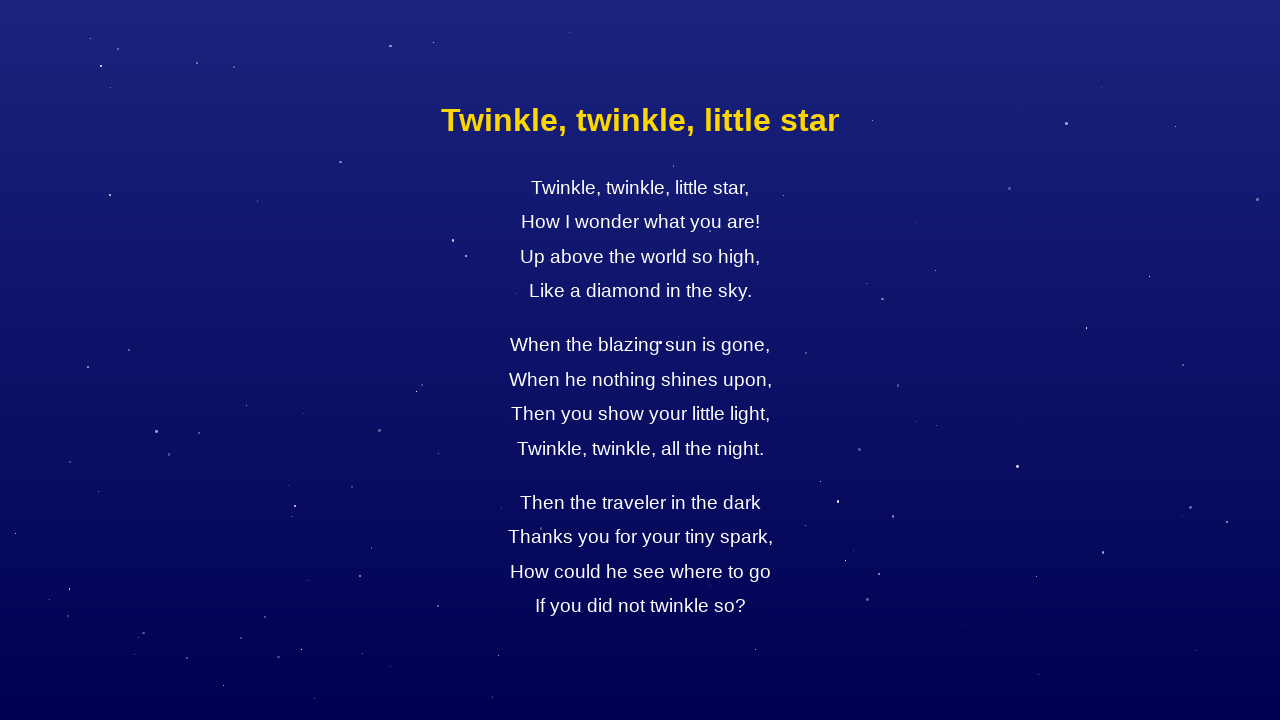